Tests that the Clear completed button is hidden when there are no completed items

Starting URL: https://demo.playwright.dev/todomvc

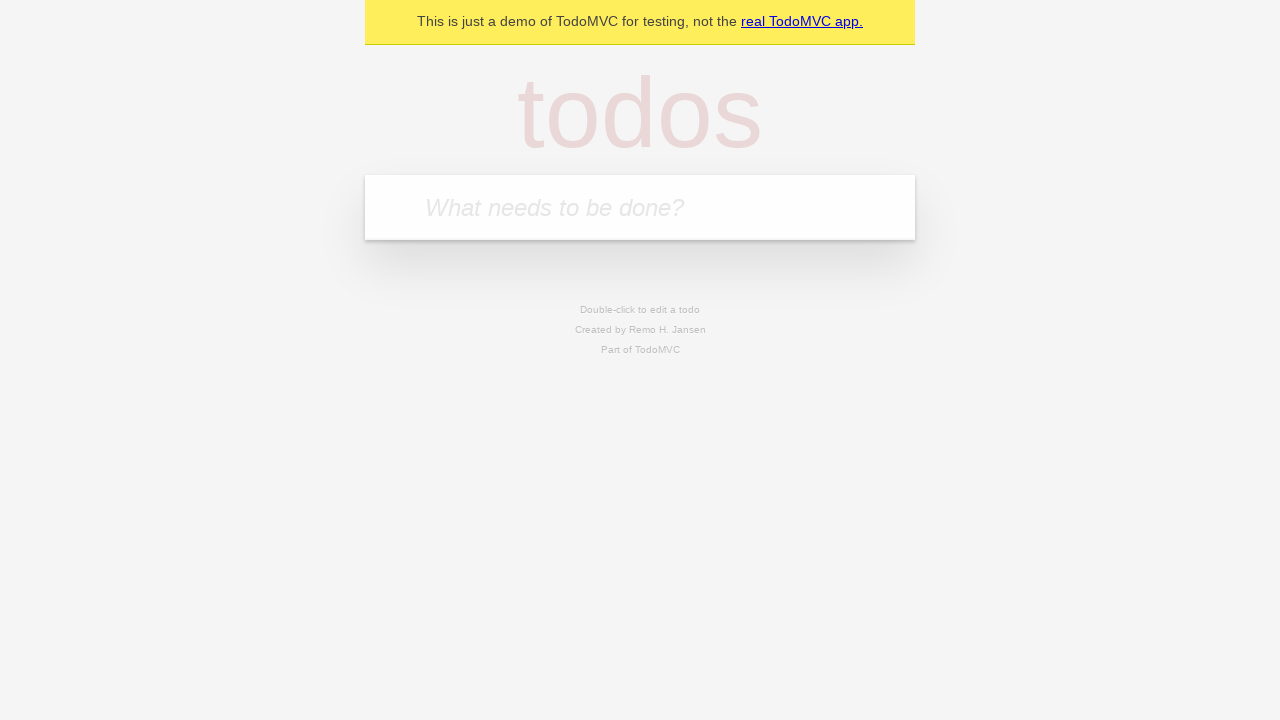

Filled todo input with 'buy some cheese' on internal:attr=[placeholder="What needs to be done?"i]
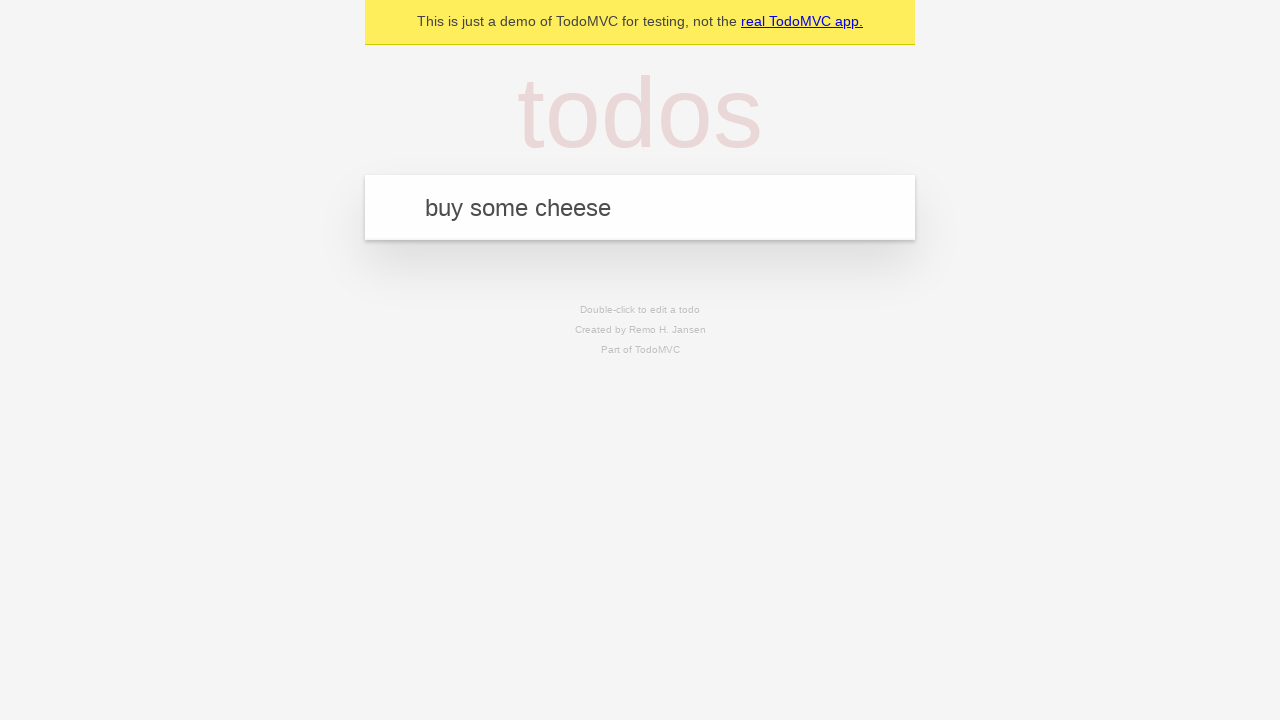

Pressed Enter to add first todo on internal:attr=[placeholder="What needs to be done?"i]
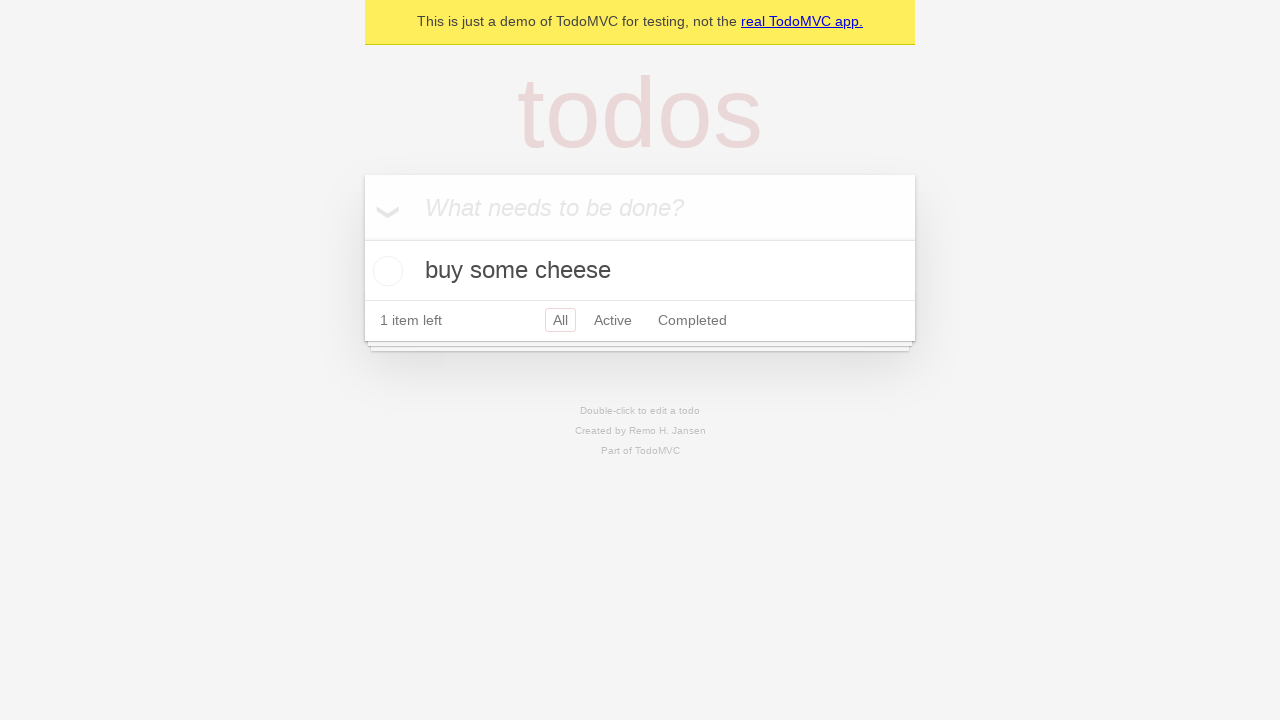

Filled todo input with 'feed the cat' on internal:attr=[placeholder="What needs to be done?"i]
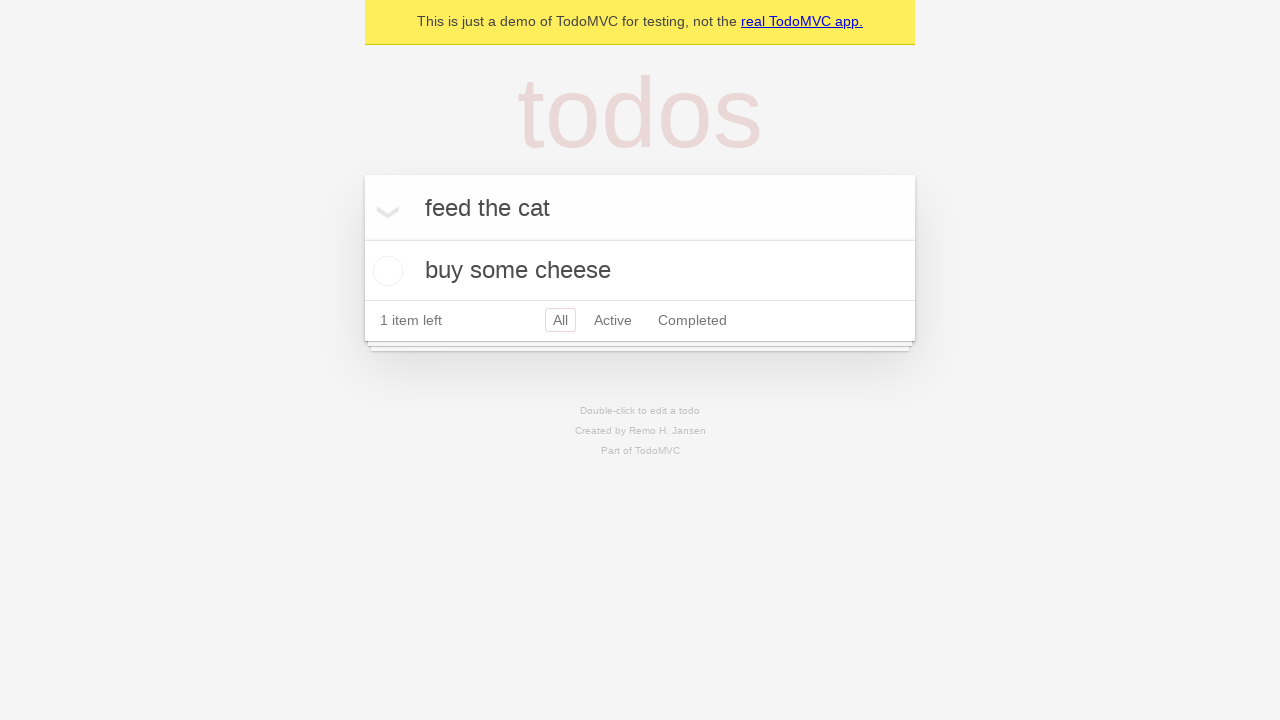

Pressed Enter to add second todo on internal:attr=[placeholder="What needs to be done?"i]
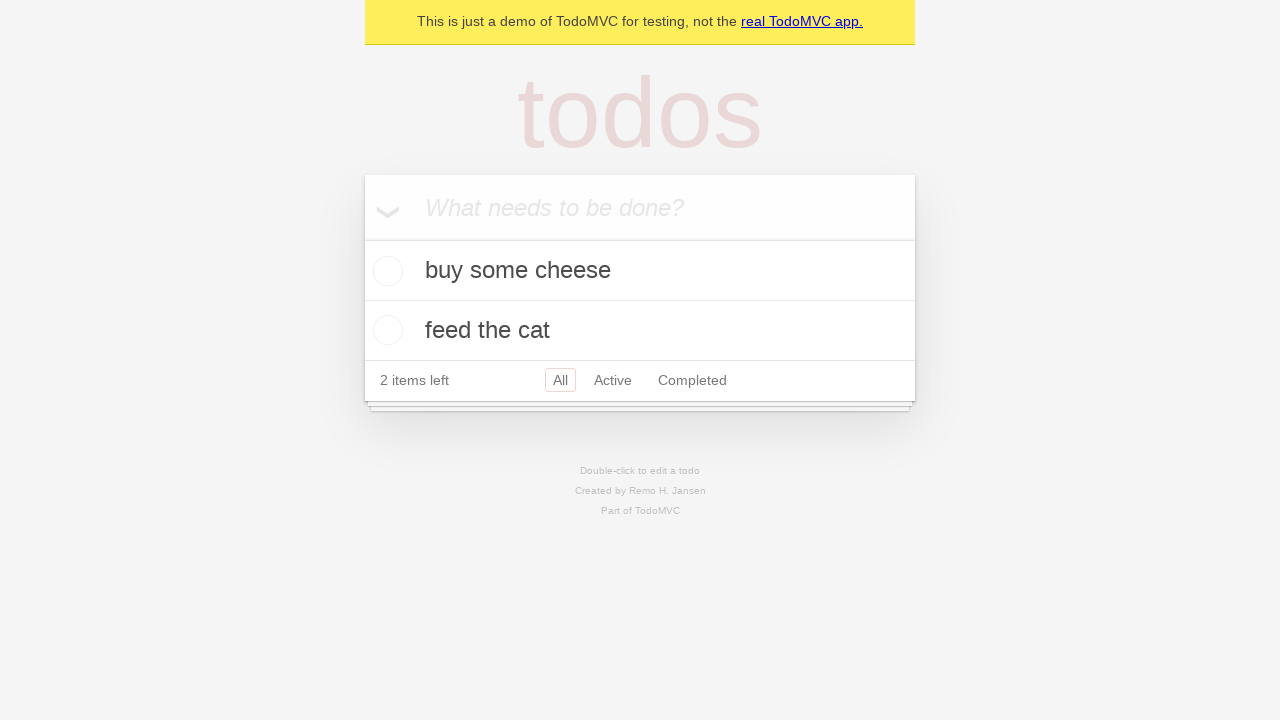

Filled todo input with 'book a doctors appointment' on internal:attr=[placeholder="What needs to be done?"i]
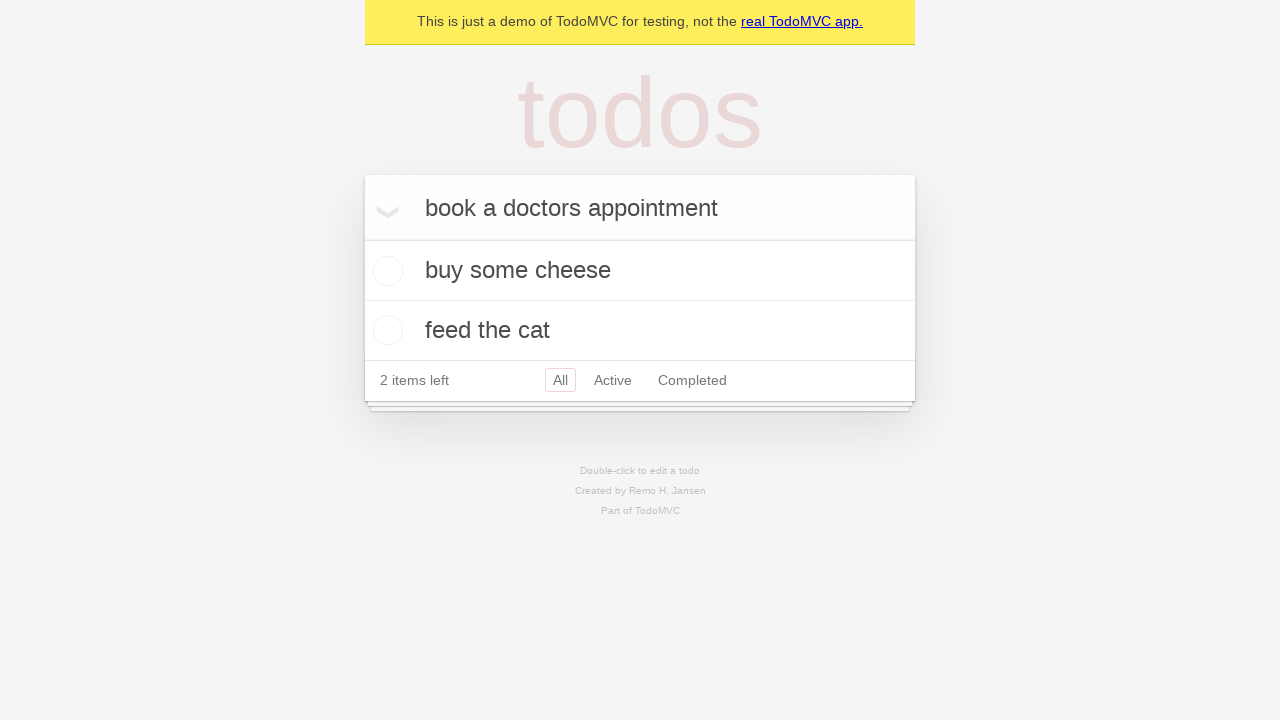

Pressed Enter to add third todo on internal:attr=[placeholder="What needs to be done?"i]
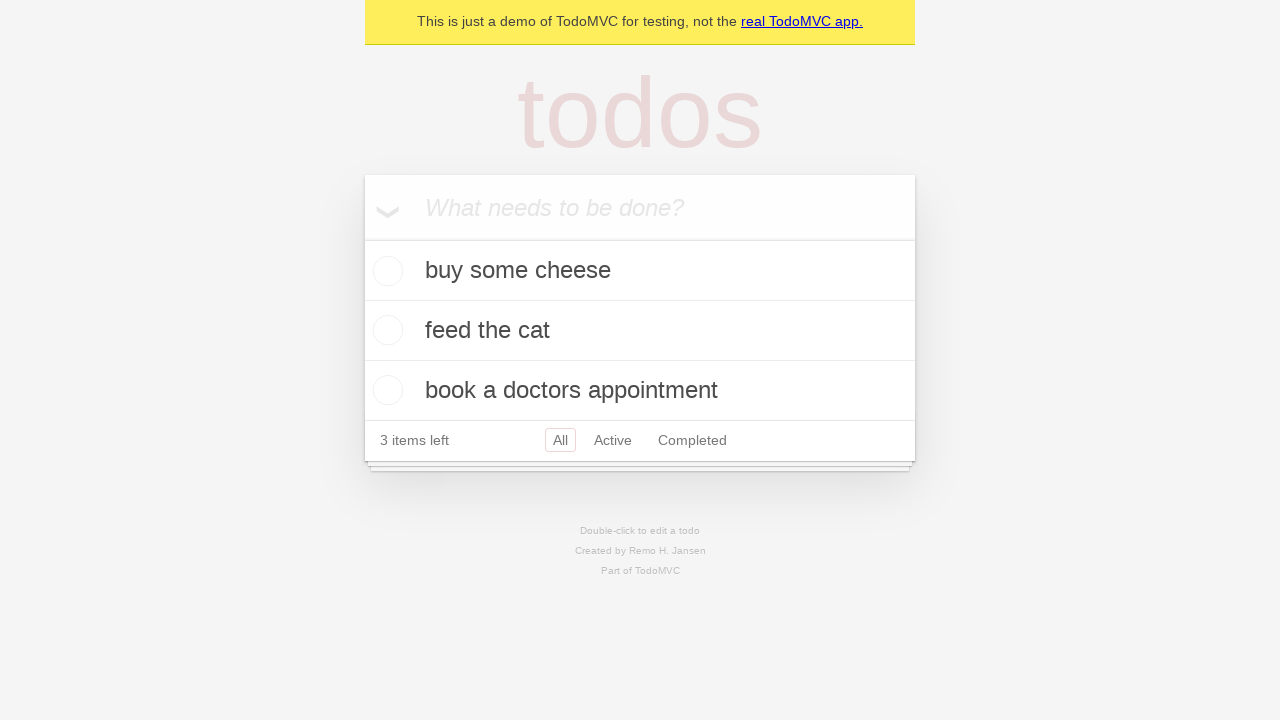

Checked first todo item at (385, 271) on .todo-list li .toggle >> nth=0
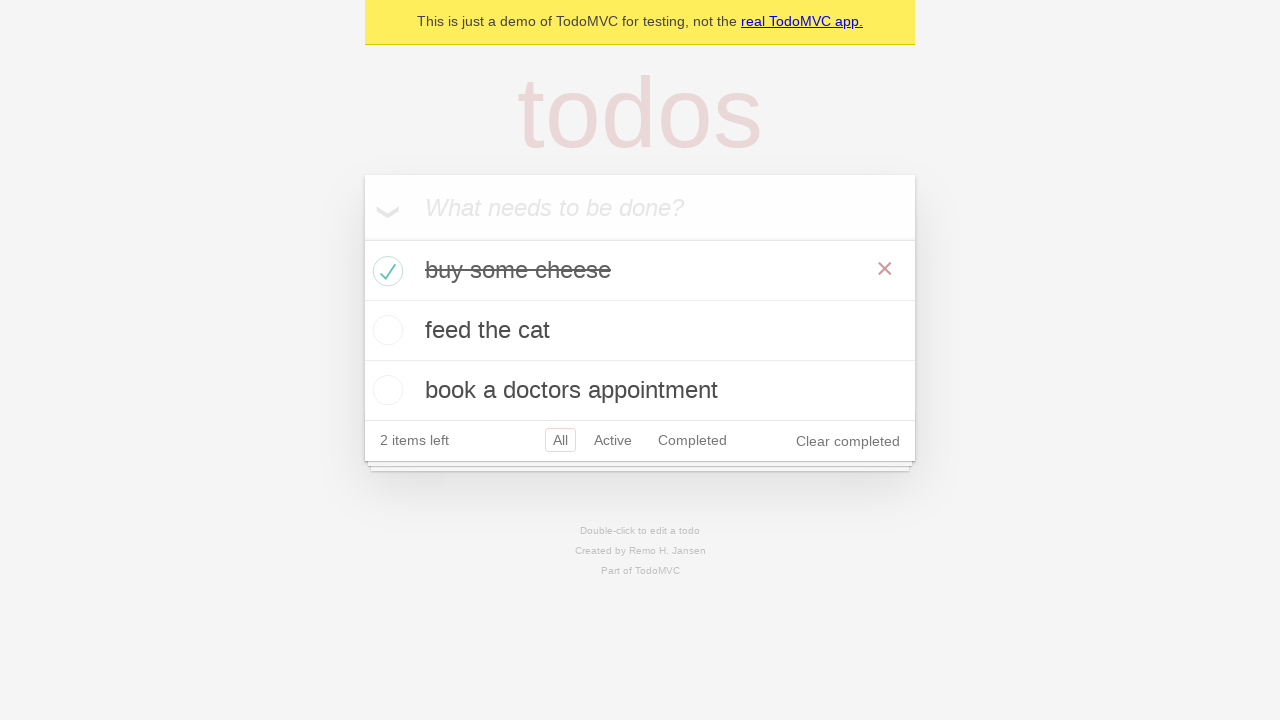

Clicked Clear completed button at (848, 441) on internal:role=button[name="Clear completed"i]
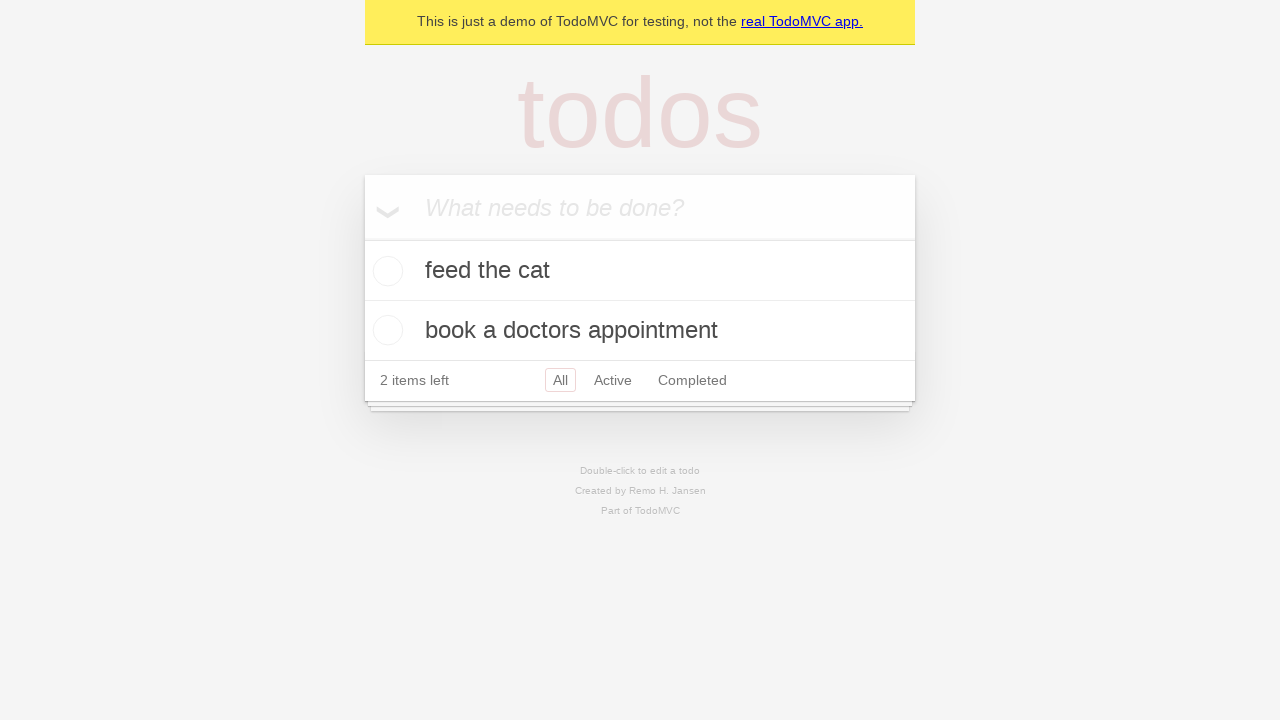

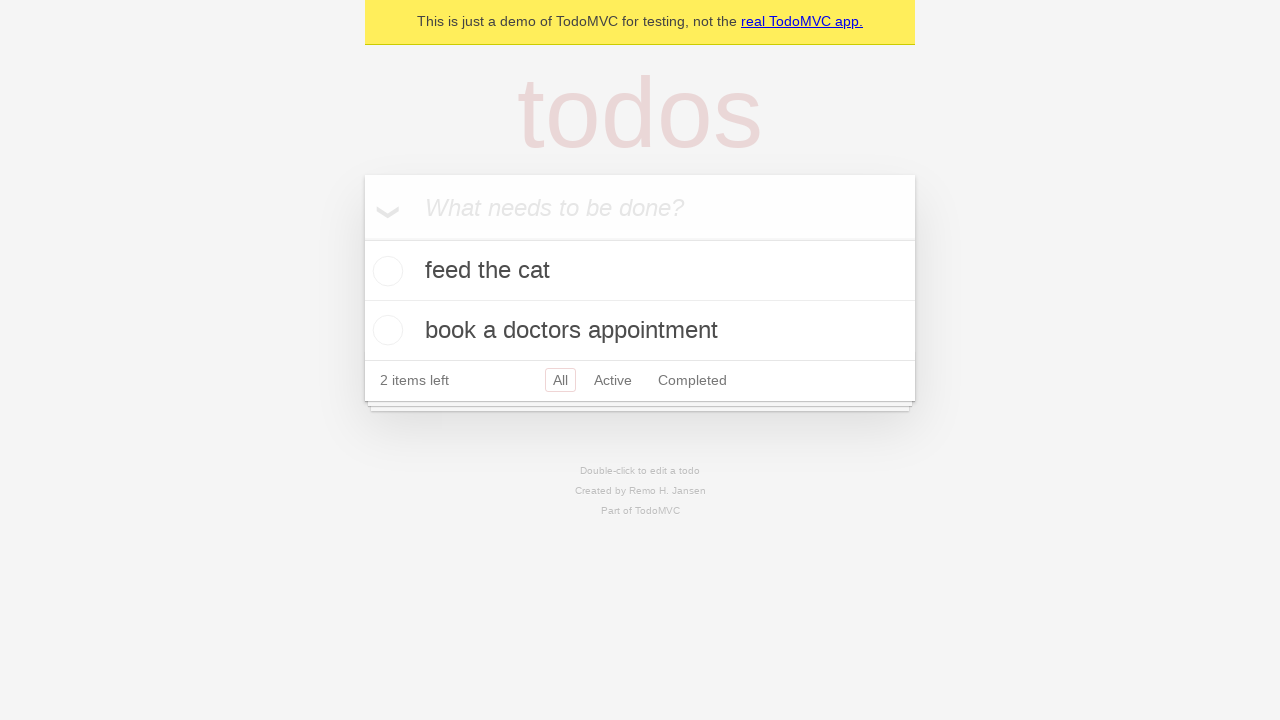